Navigates to DC Inside table tennis gallery page

Starting URL: https://gall.dcinside.com/mgallery/board/lists?id=tabletennis

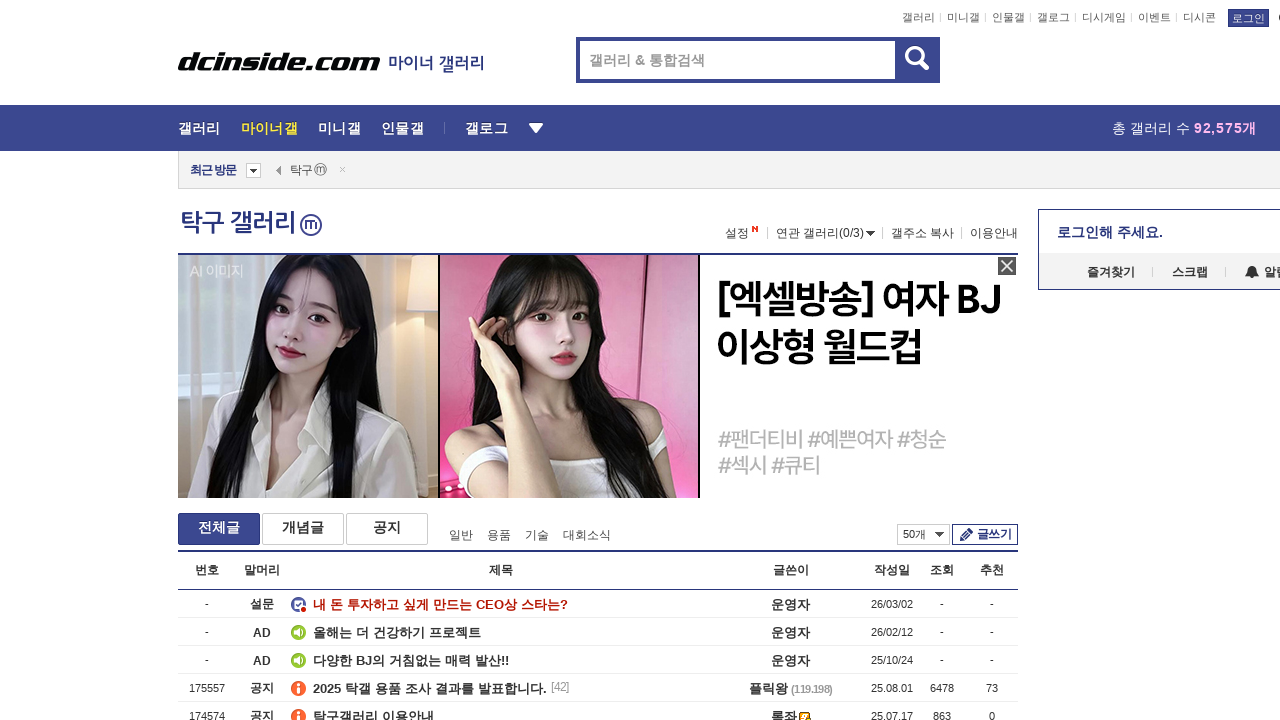

Waited for DC Inside table tennis gallery page to load (domcontentloaded)
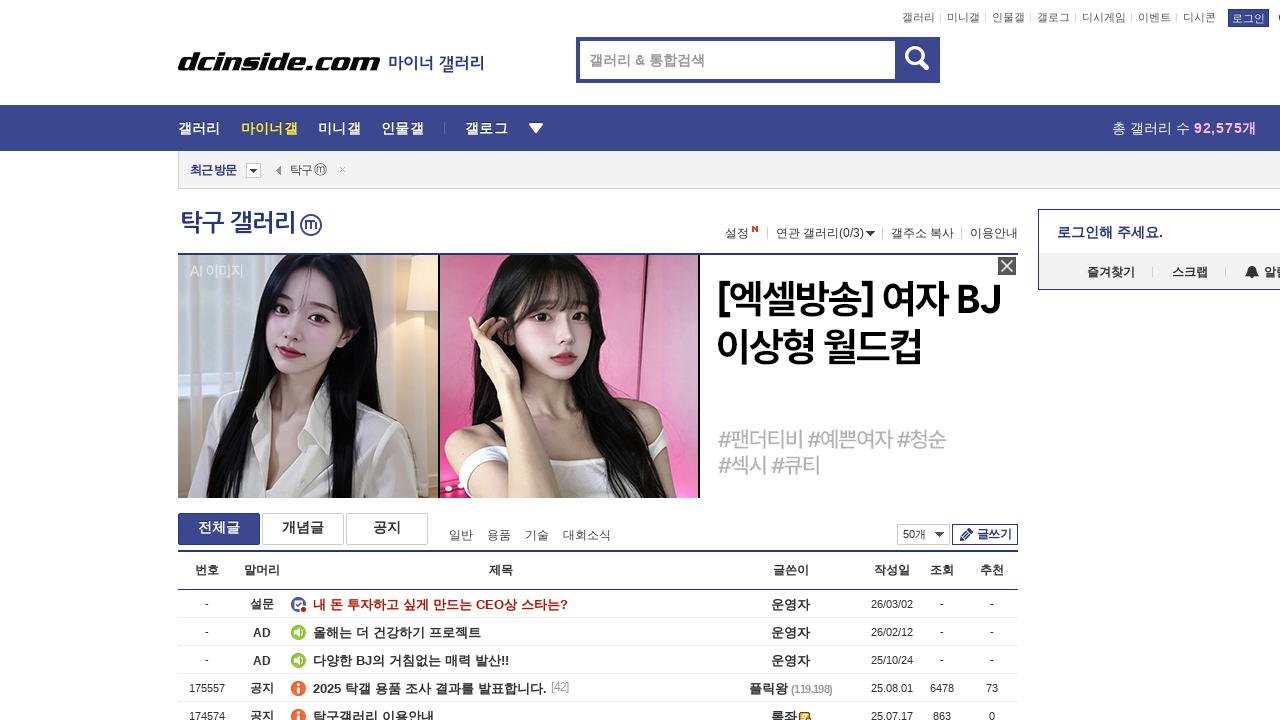

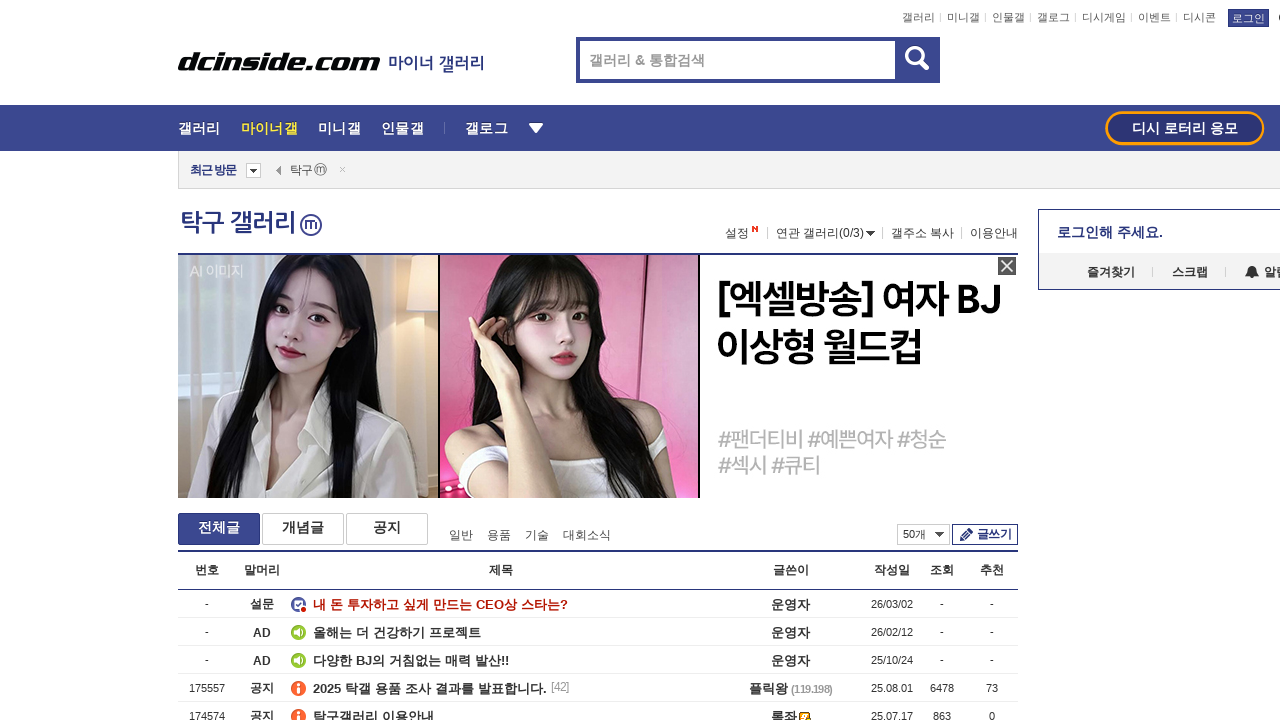